Tests a signup/registration form by filling in first name, last name, and email fields, then submitting the form.

Starting URL: http://secure-retreat-92358.herokuapp.com/

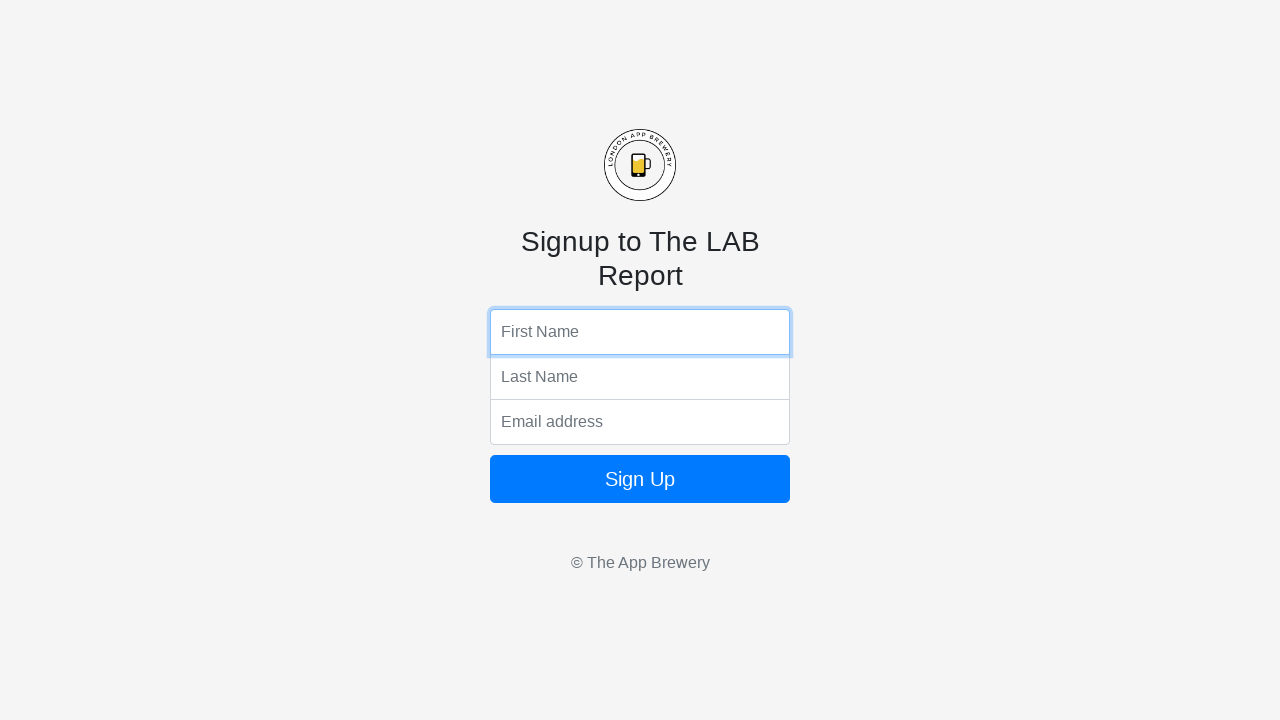

Filled first name field with 'Tommy' on input[name='fName']
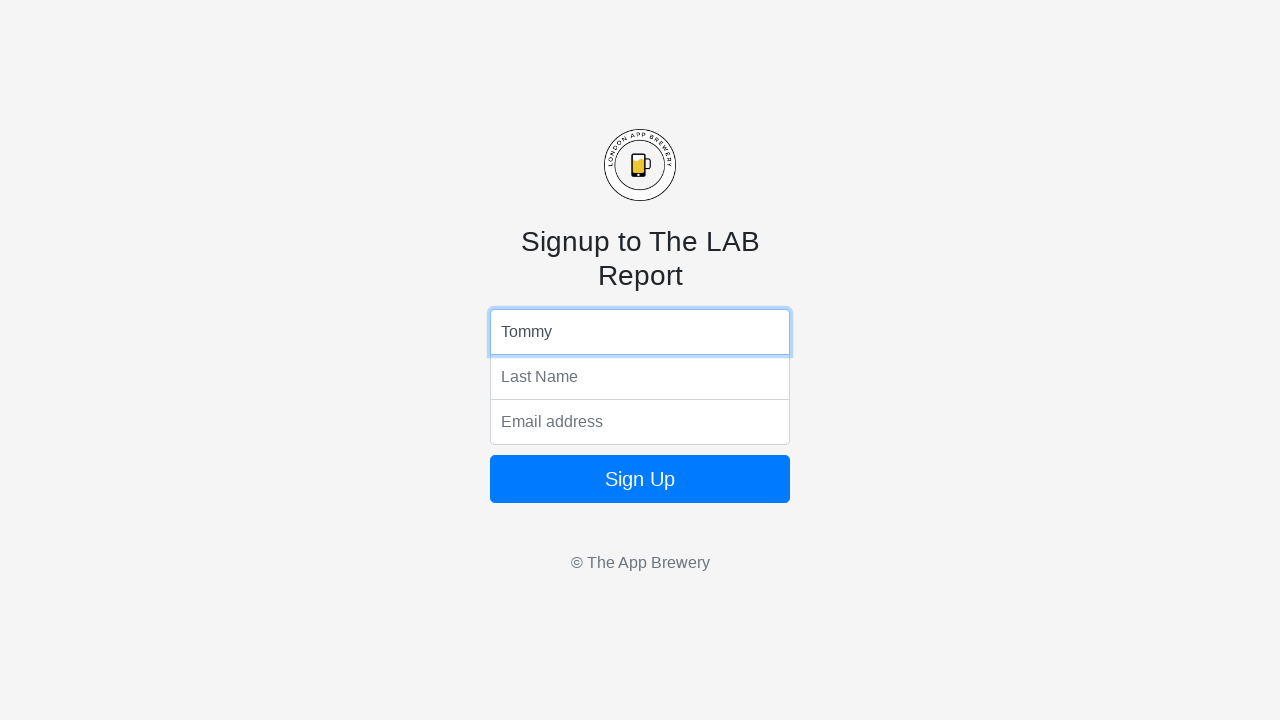

Filled last name field with 'Kelly' on input[name='lName']
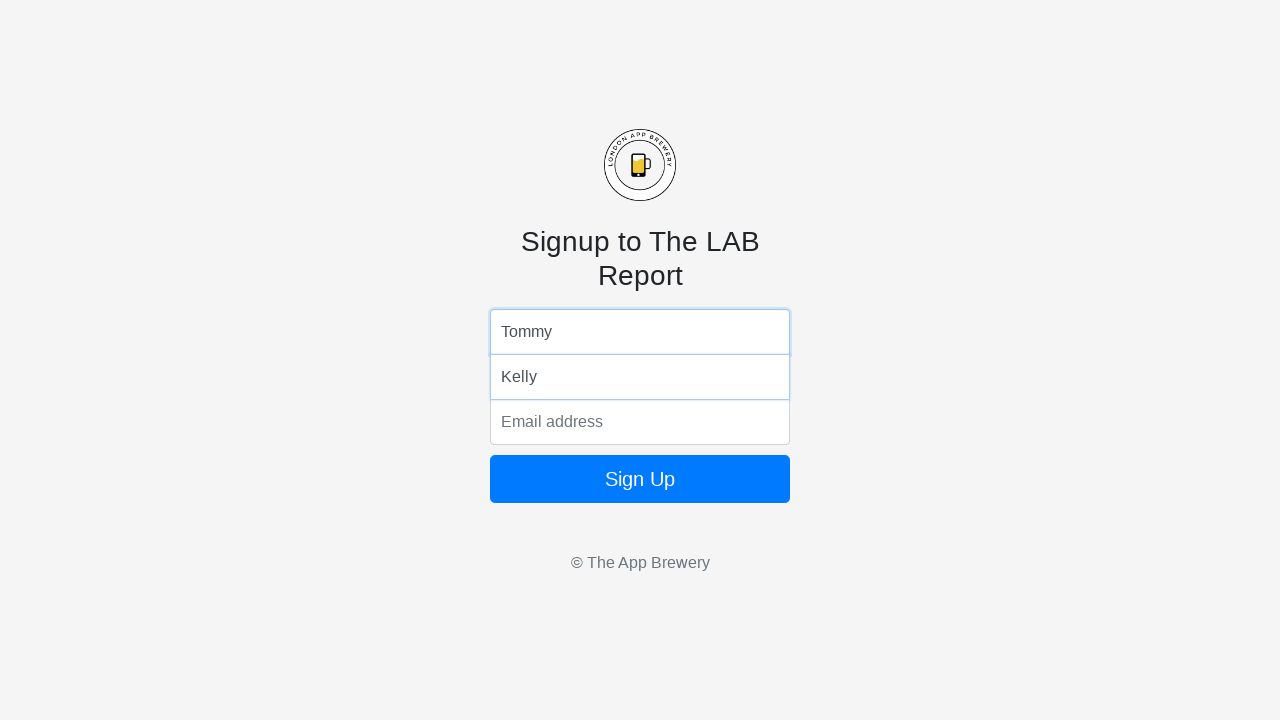

Filled email field with 'tommy_kelly@icloud.com' on input[name='email']
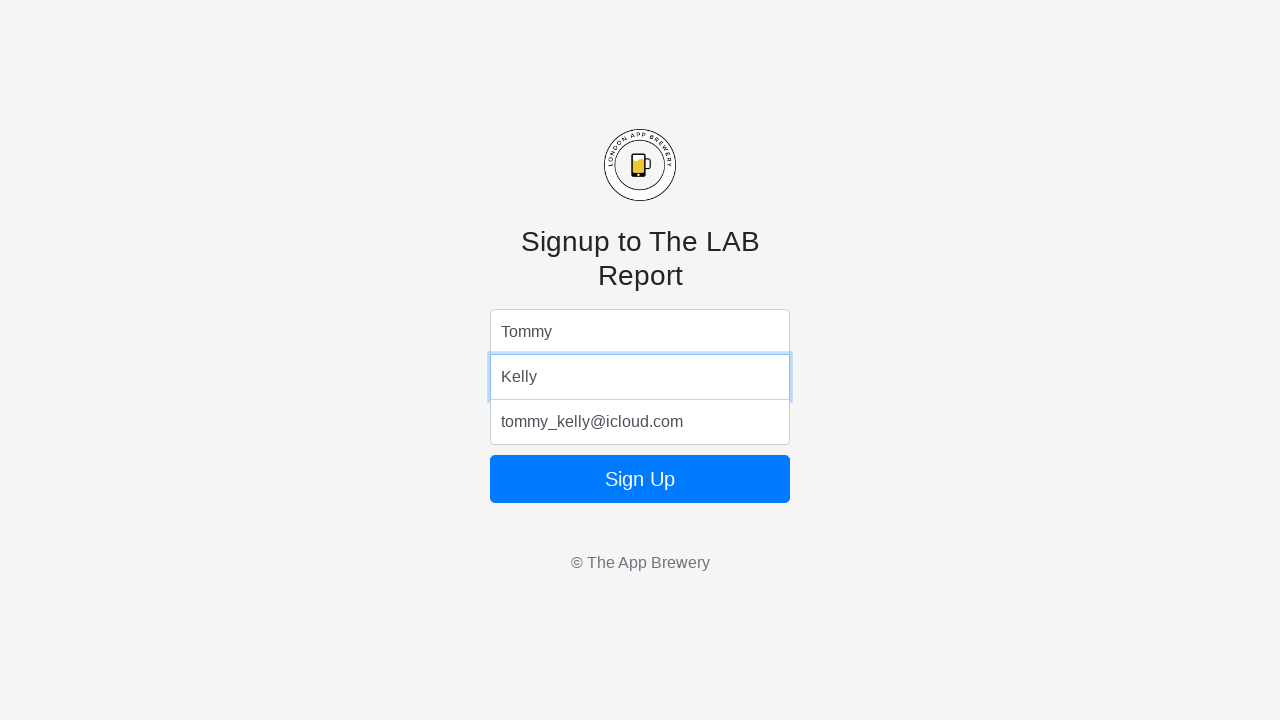

Clicked form submit button at (640, 479) on .form-signin button
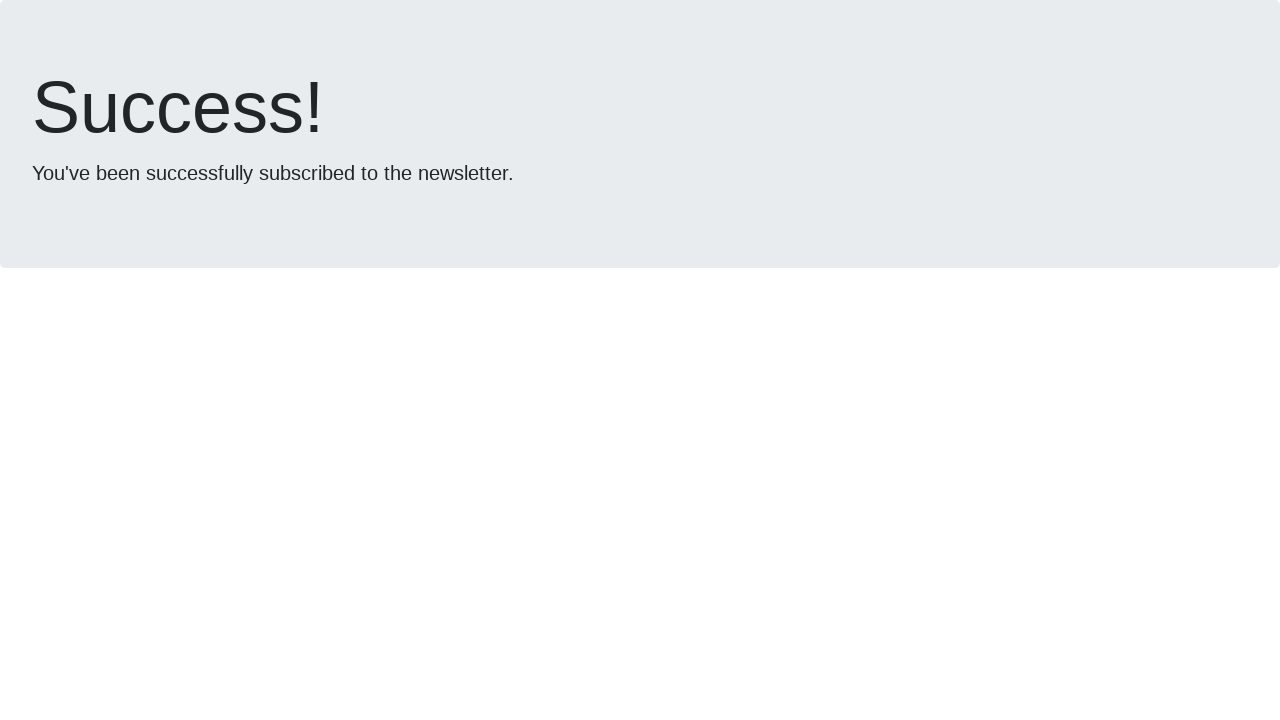

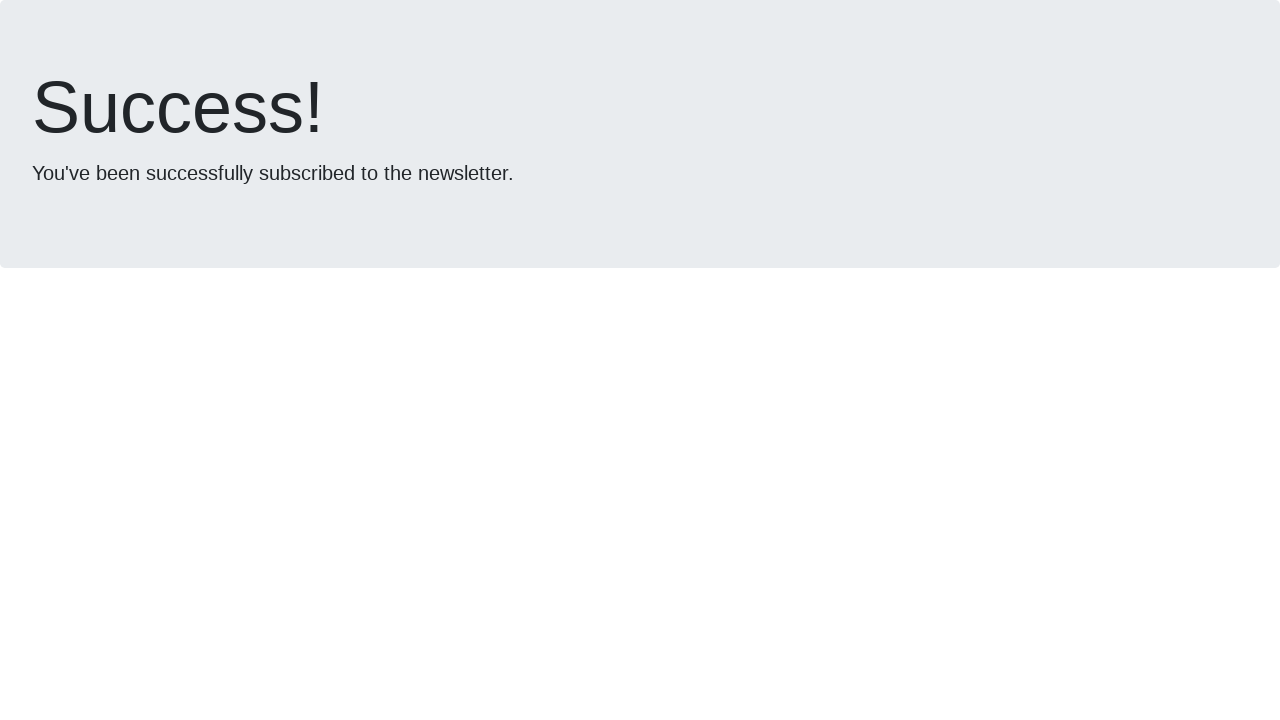